Tests multiple window handling with a more robust approach - stores the original window handle before clicking, then identifies the new window by comparing handles.

Starting URL: http://the-internet.herokuapp.com/windows

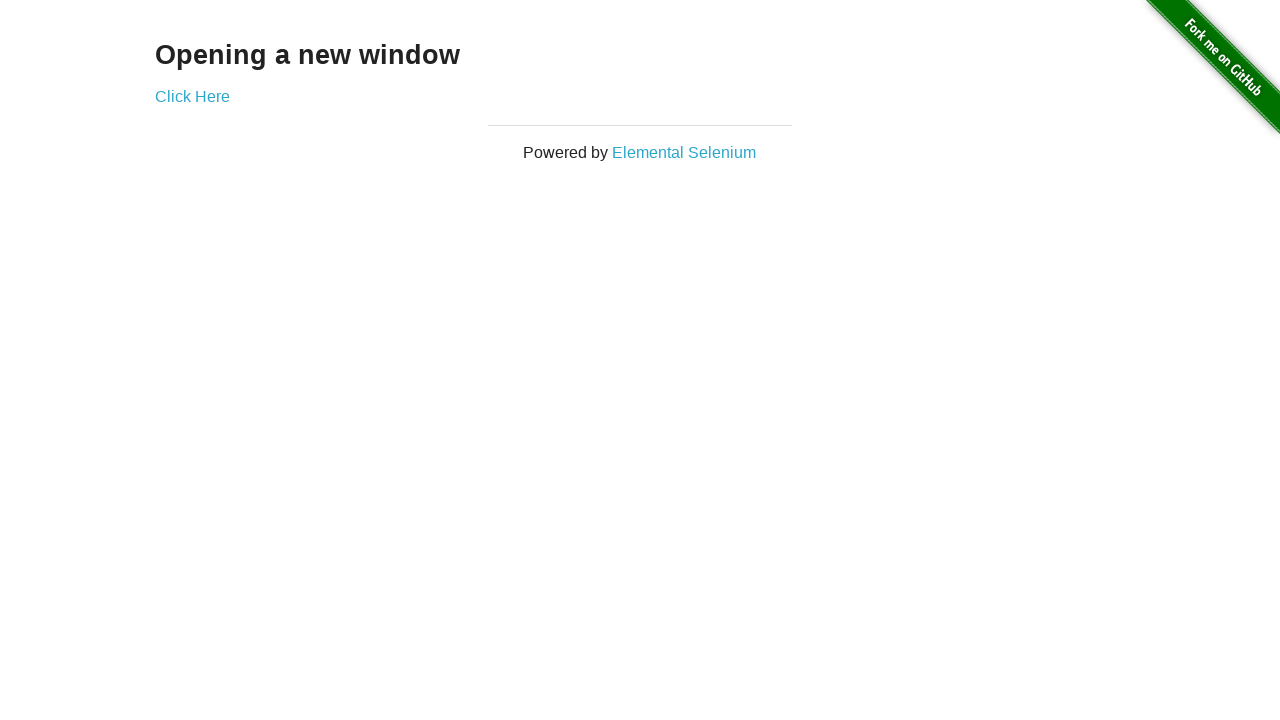

Stored reference to original page
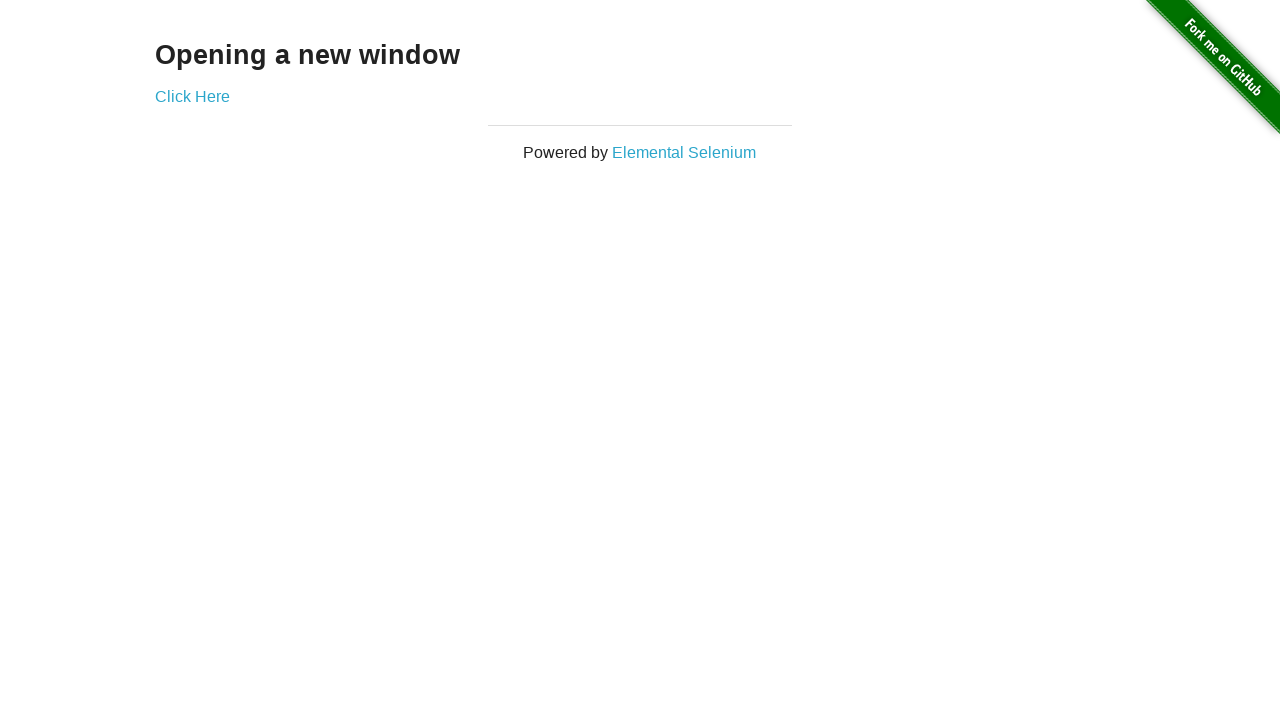

Clicked link to open new window at (192, 96) on .example a
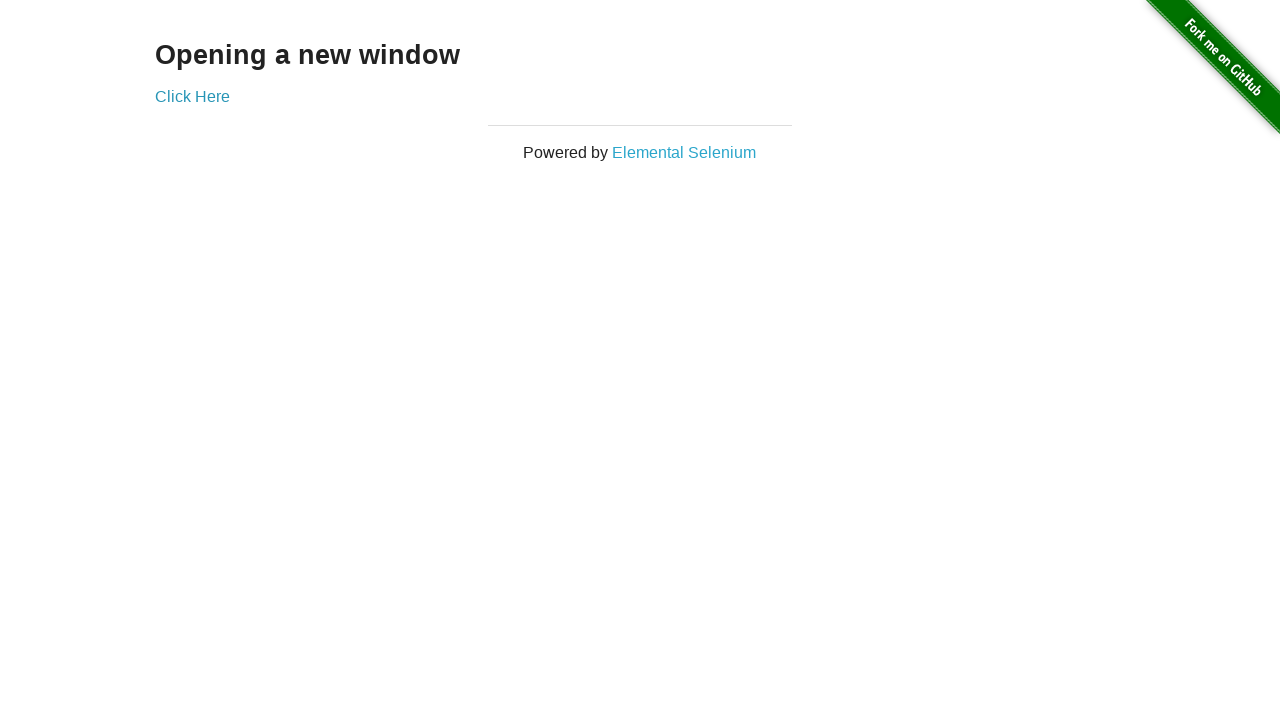

Retrieved new page handle from context
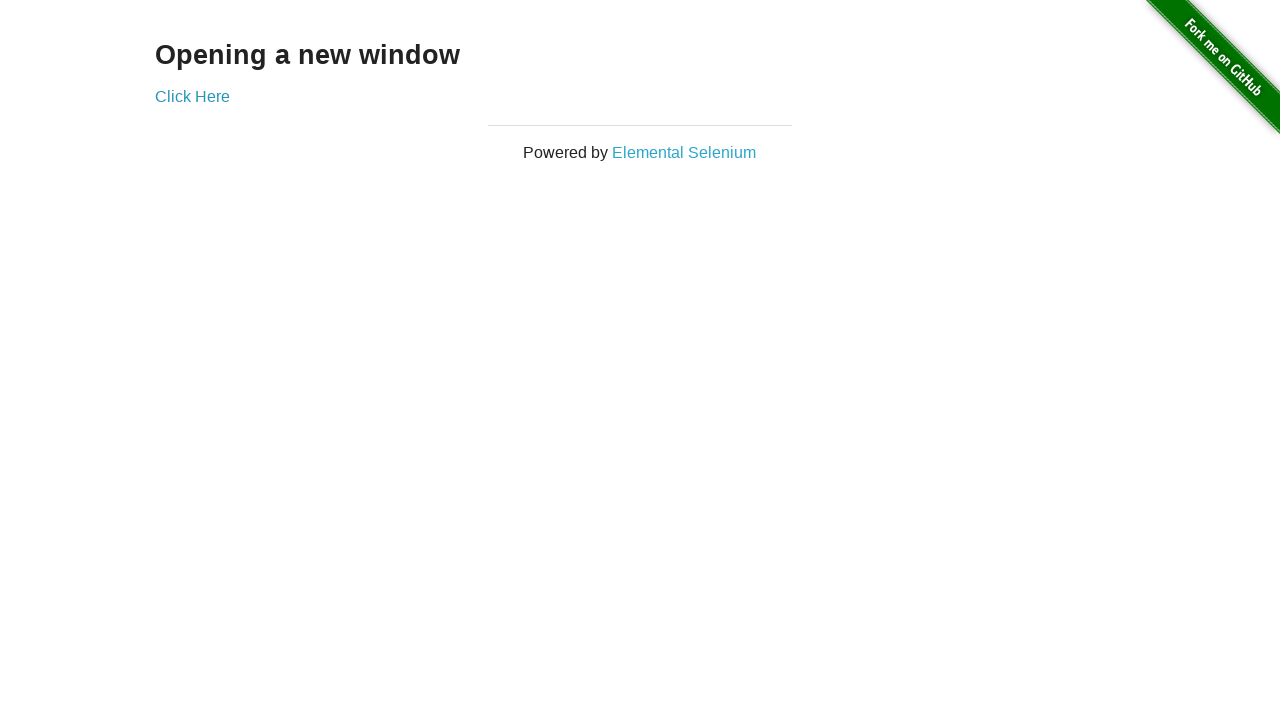

Verified original window title is not 'New Window'
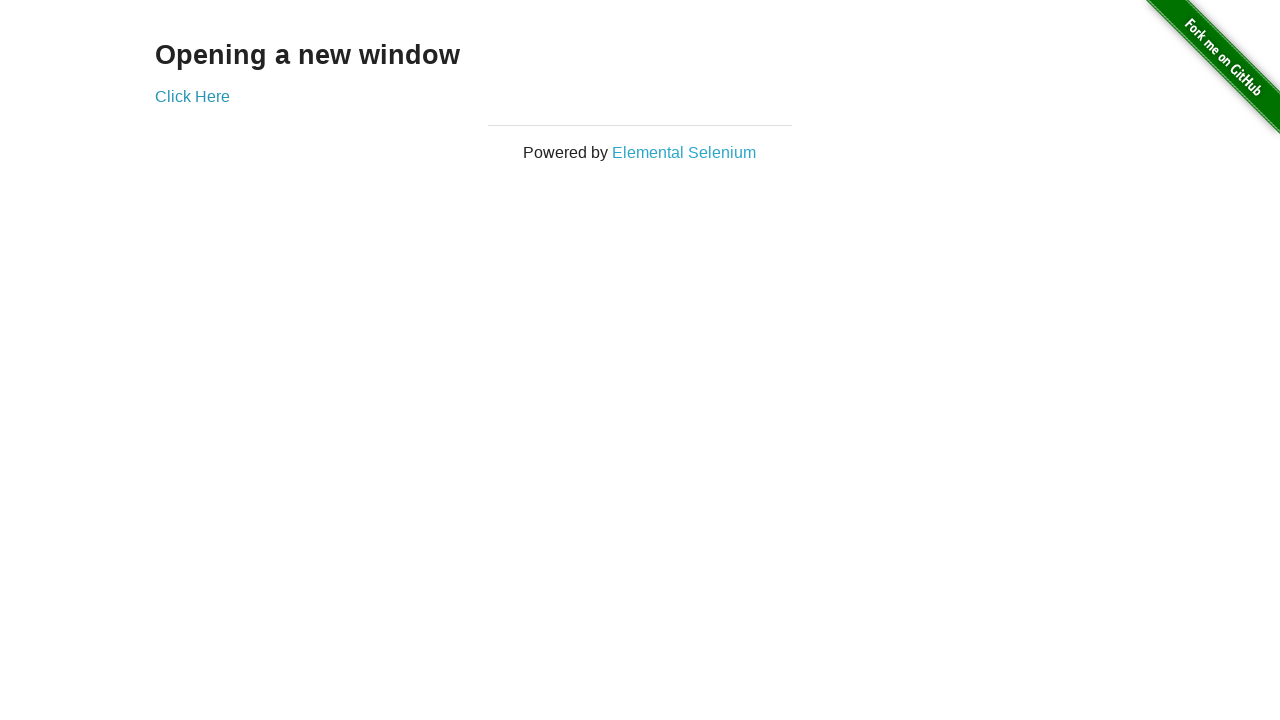

Waited for new page to load
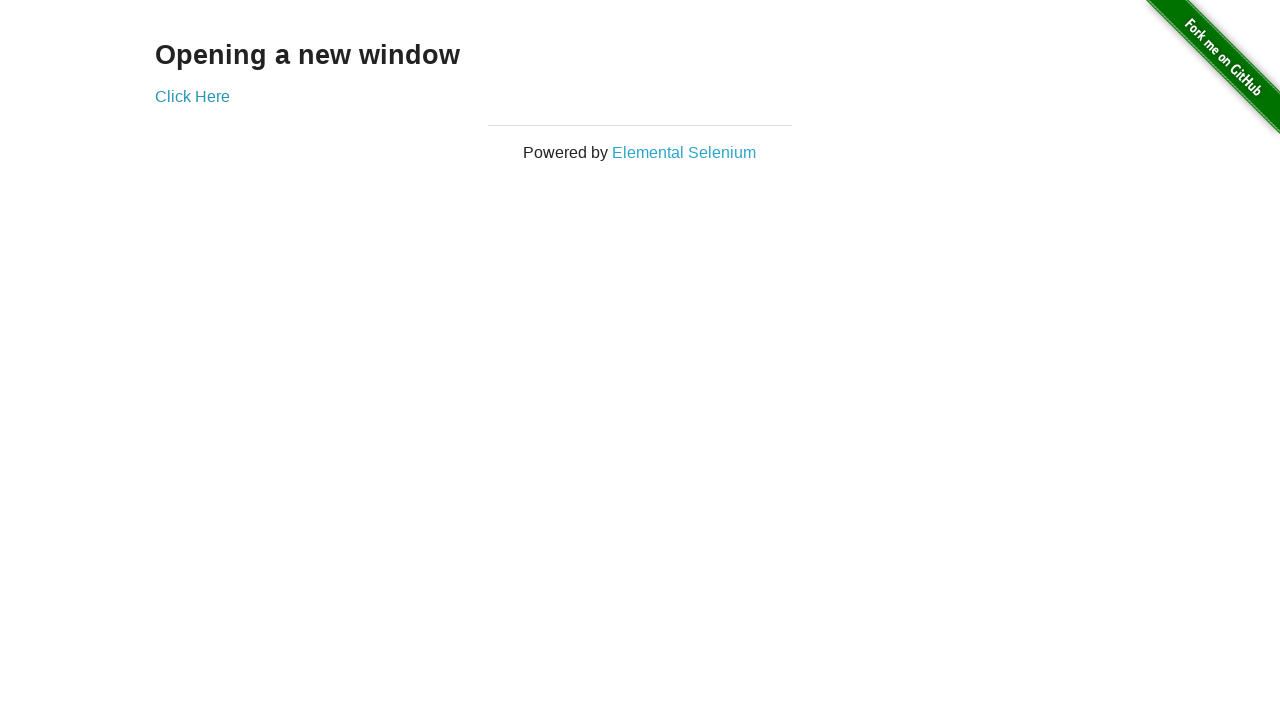

Verified new window title is 'New Window'
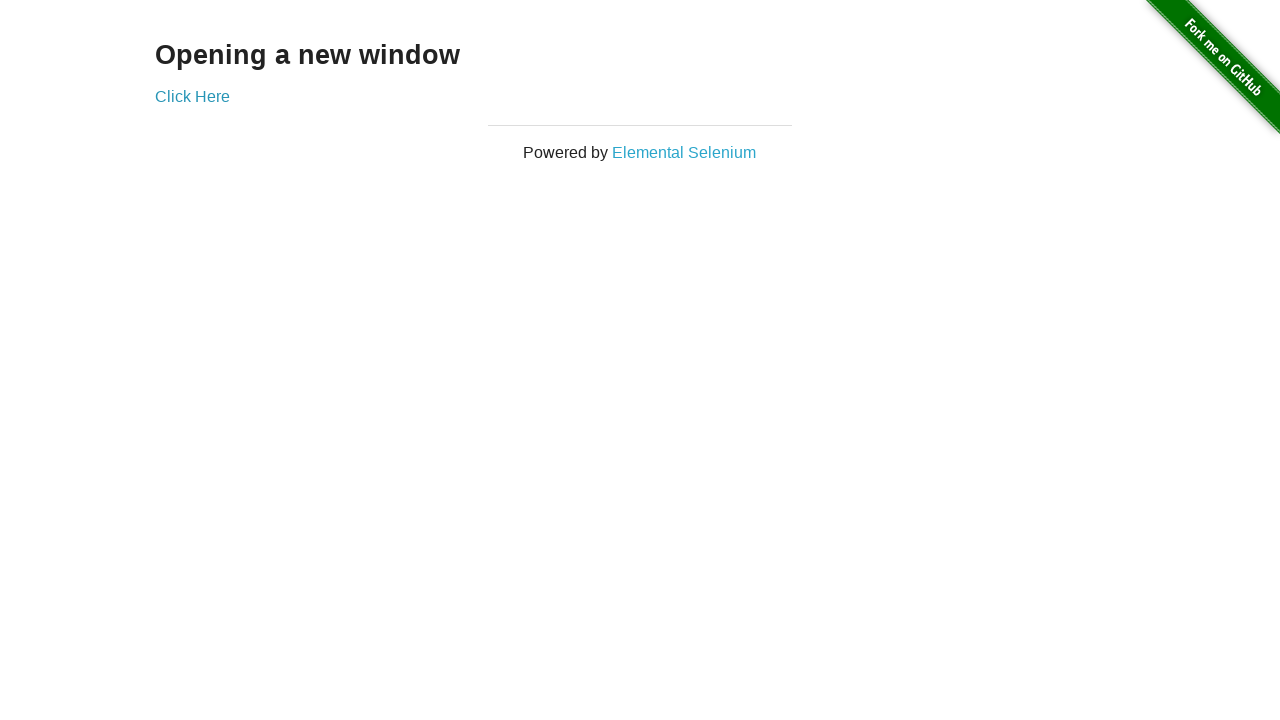

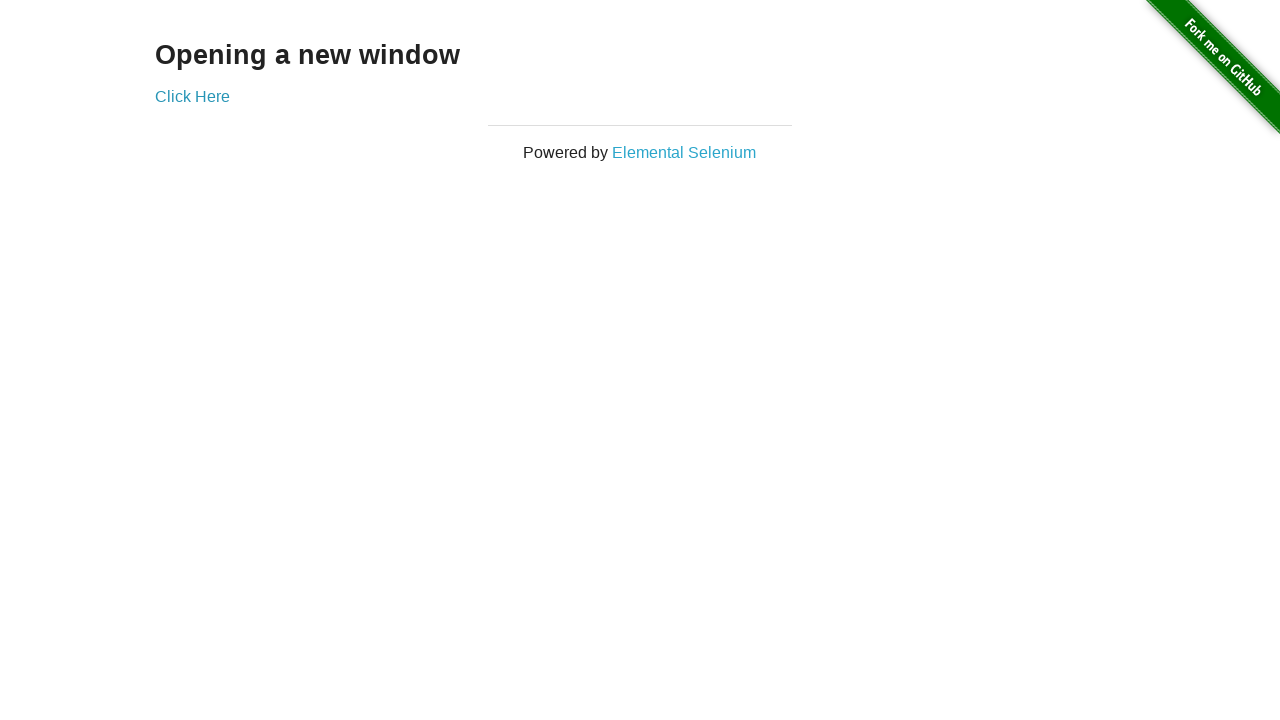